Tests that the zip code field rejects common password '1q2w3e' and shows an error message

Starting URL: https://www.sharelane.com/cgi-bin/register.py

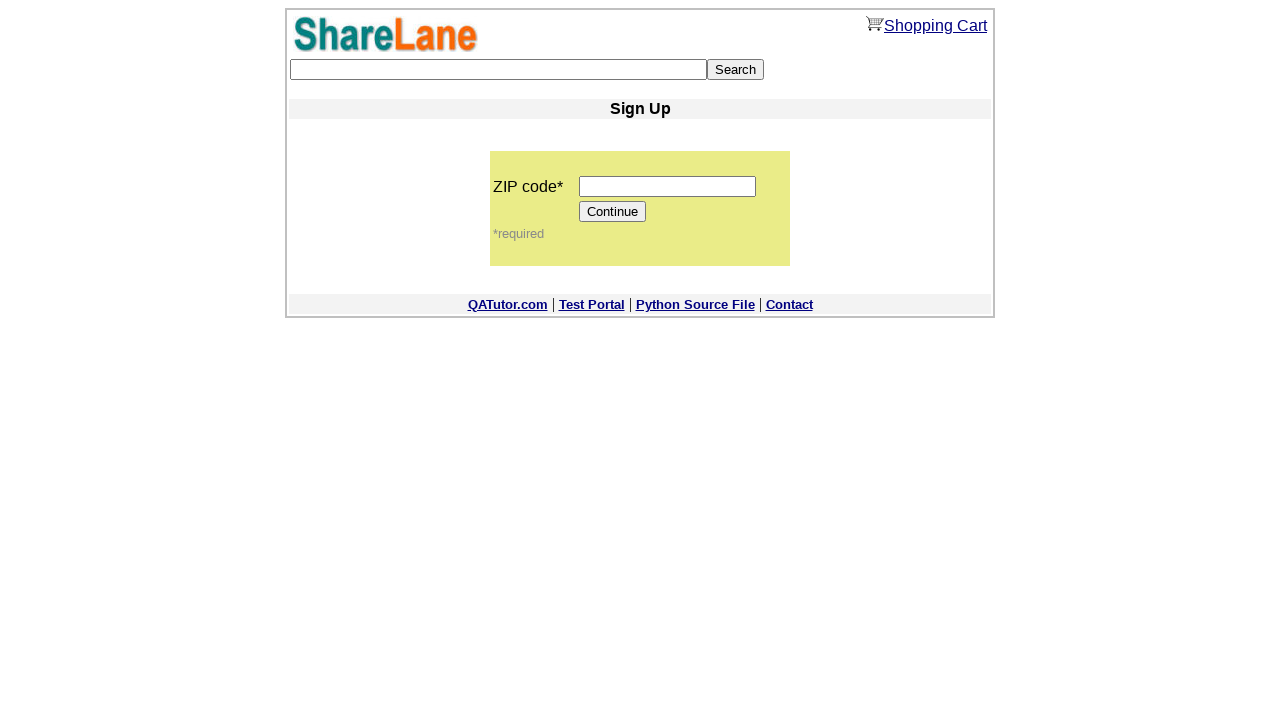

Filled zip code field with common password '1q2w3e' on input[name='zip_code']
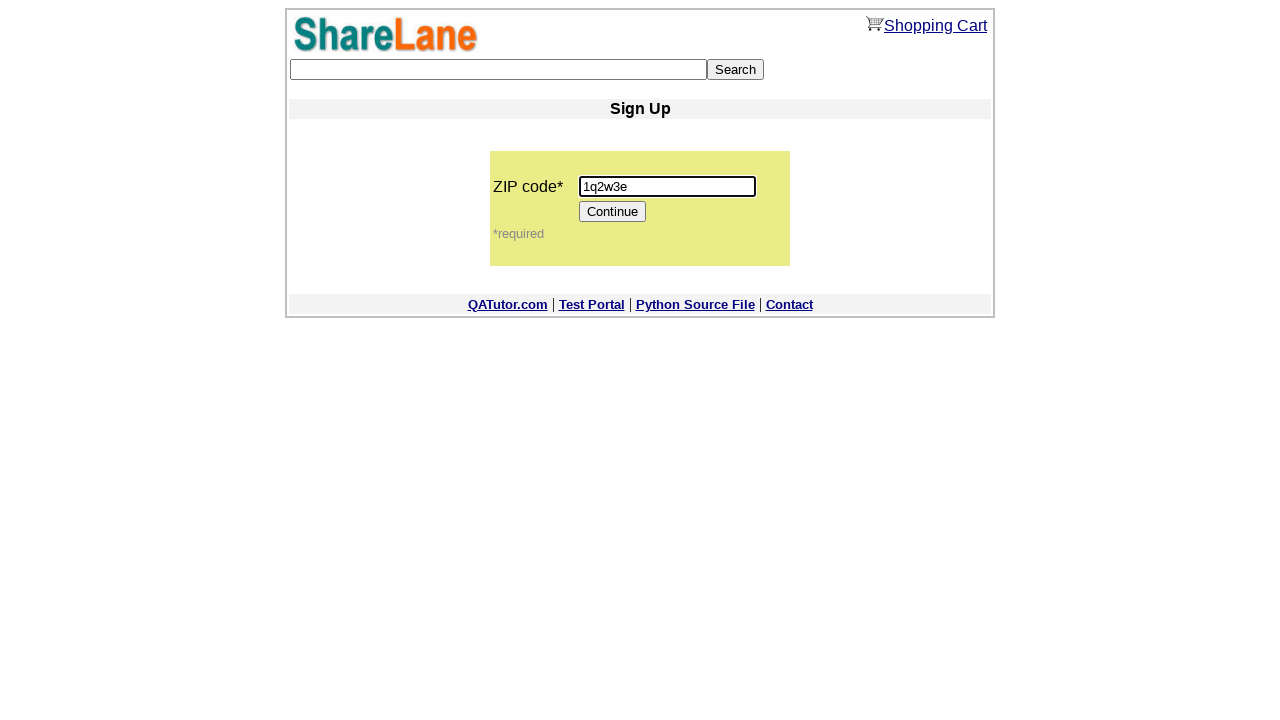

Clicked Continue button to submit form at (613, 212) on input[value='Continue']
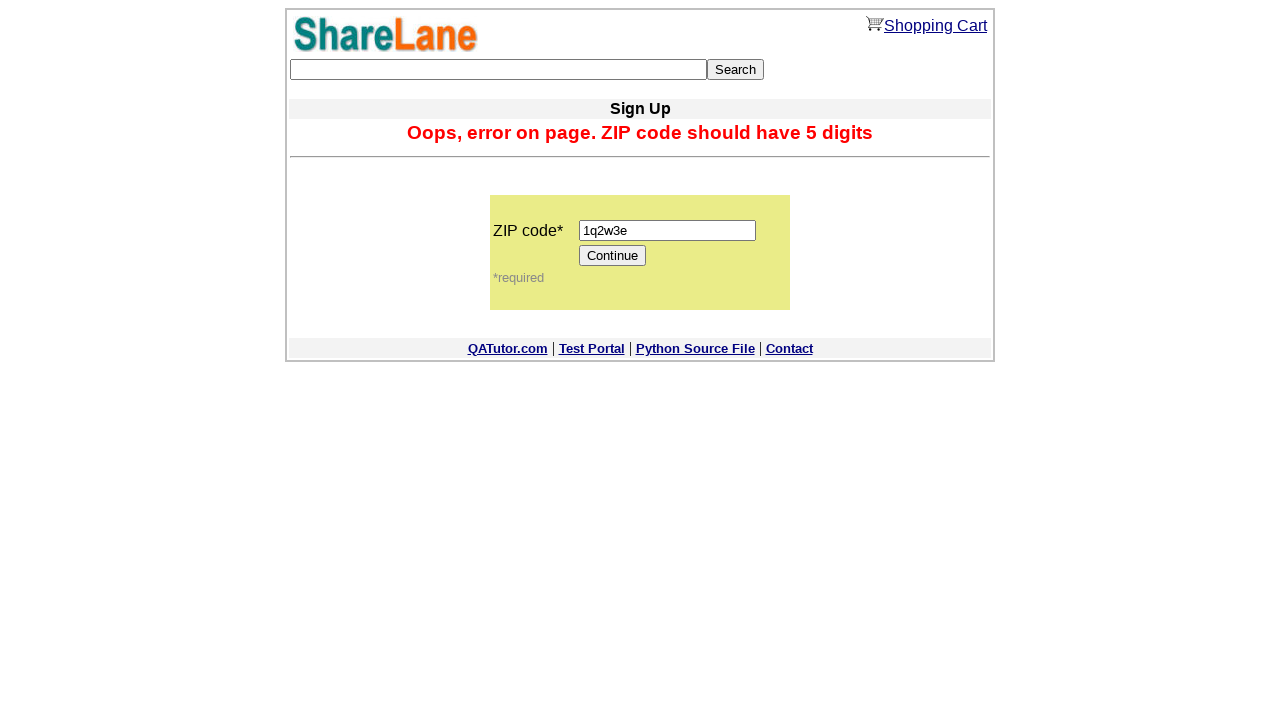

Error message displayed confirming zip code field rejected common password '1q2w3e'
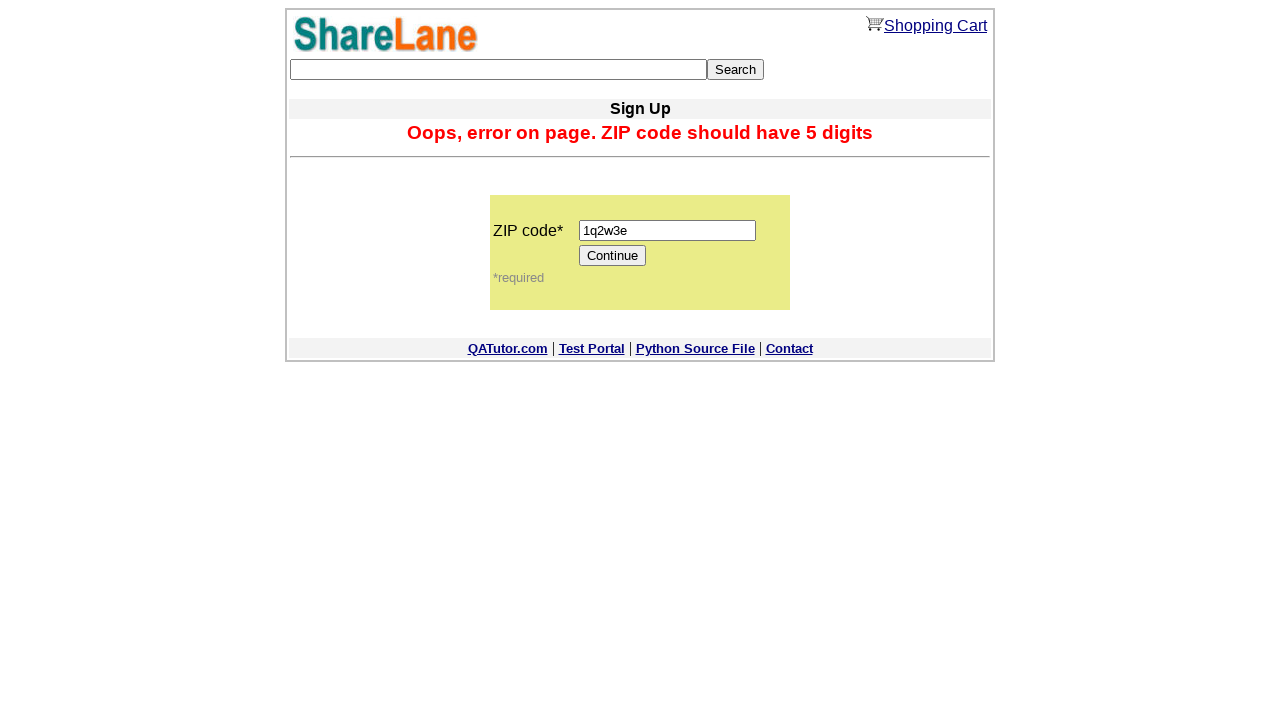

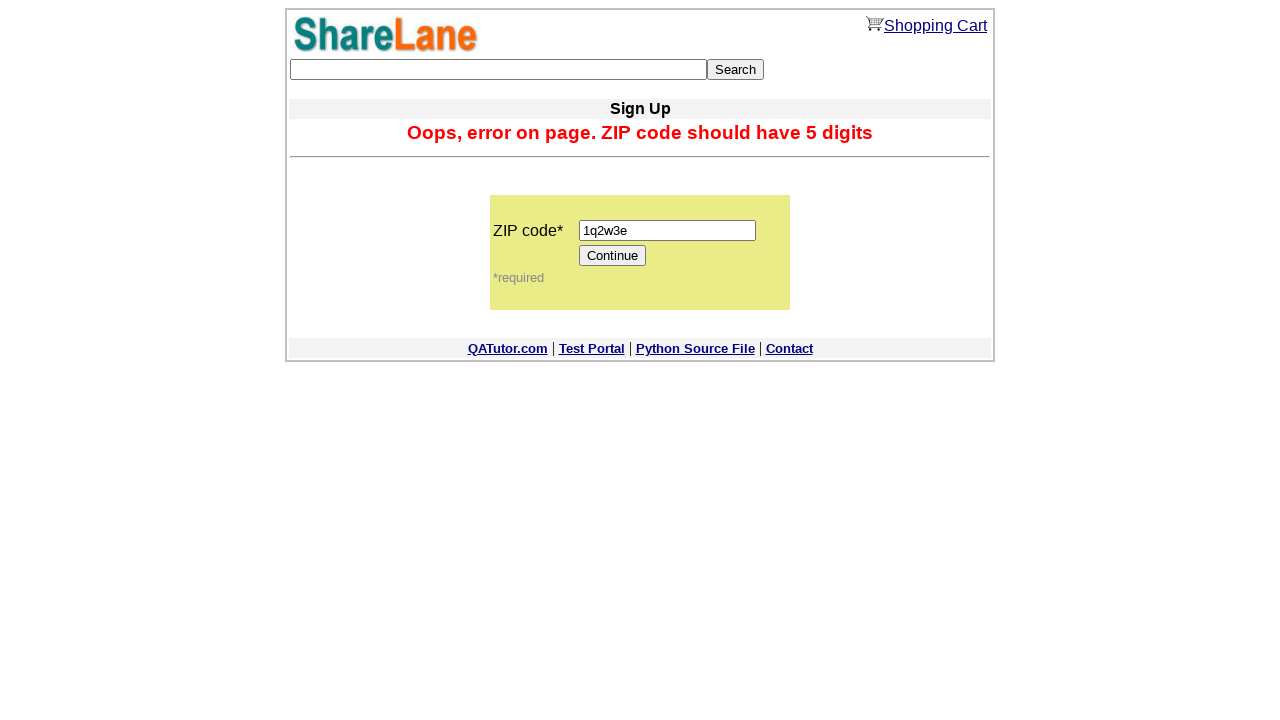